Tests JavaScript prompt dialog by clicking a button that triggers a prompt, entering text, accepting it, and verifying the result message

Starting URL: https://the-internet.herokuapp.com/javascript_alerts

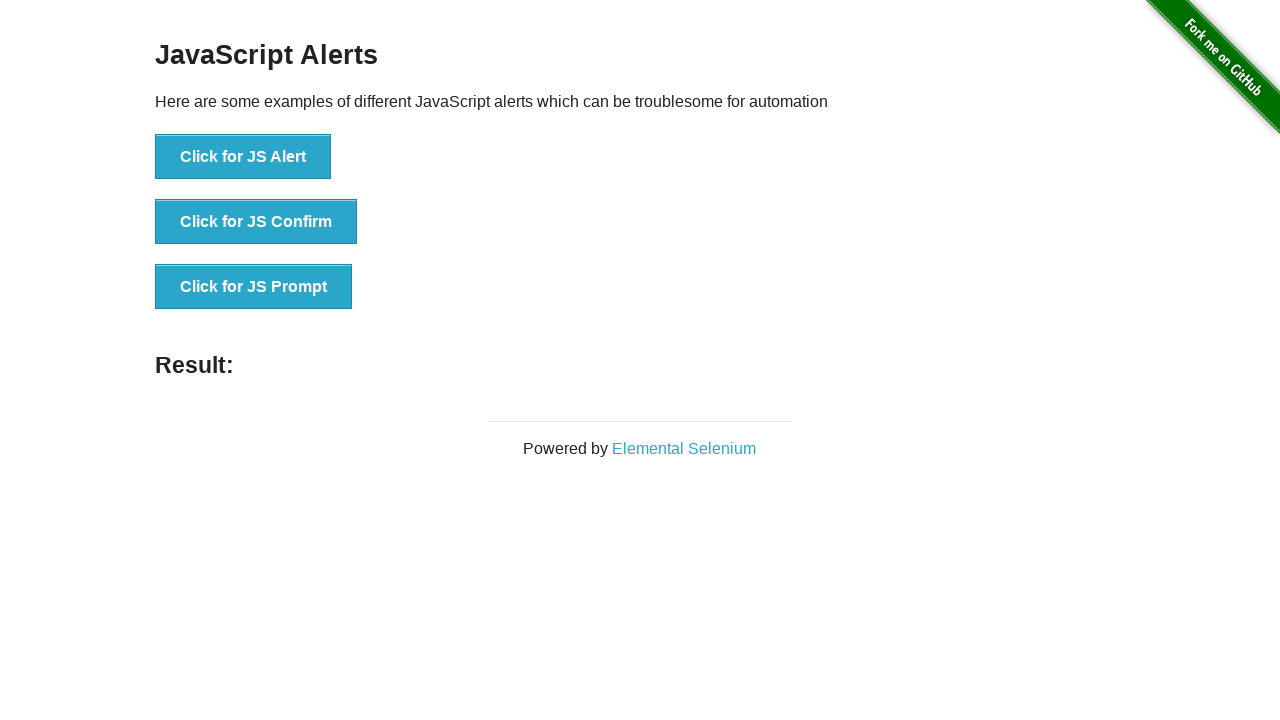

Set up dialog handler to accept prompts with 'Test' text
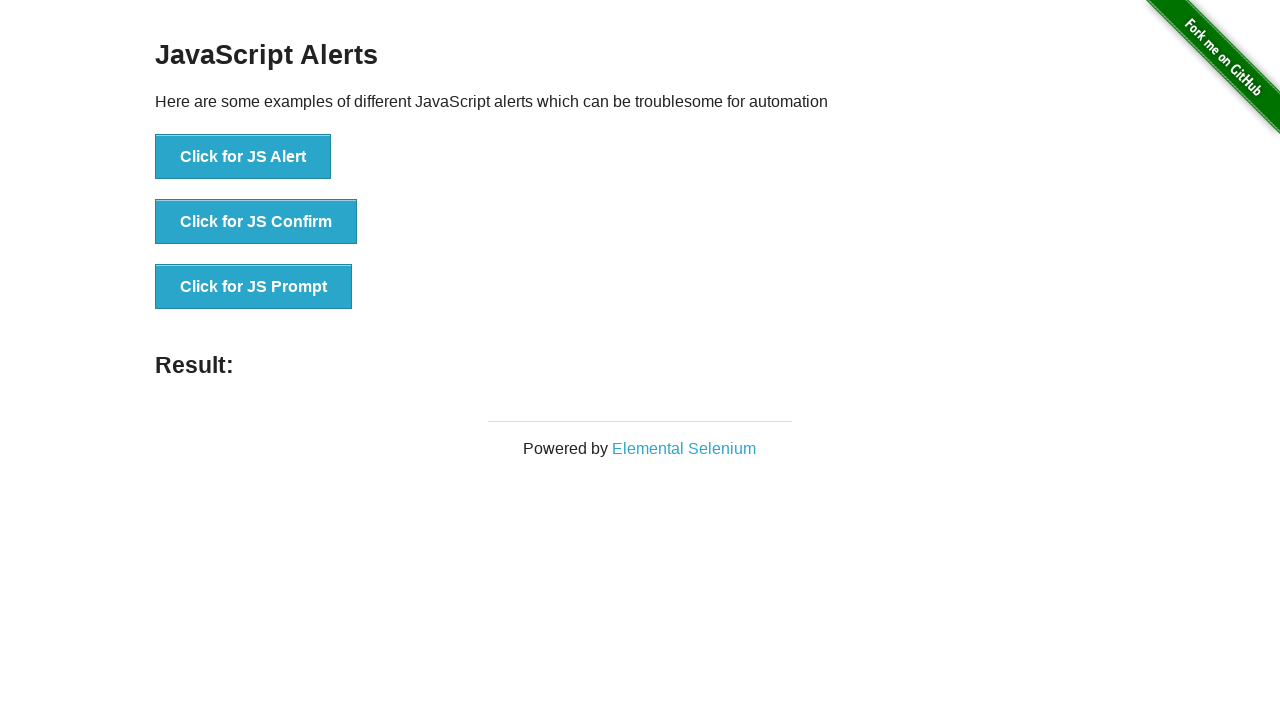

Clicked button to trigger JavaScript prompt dialog at (254, 287) on button[onclick='jsPrompt()']
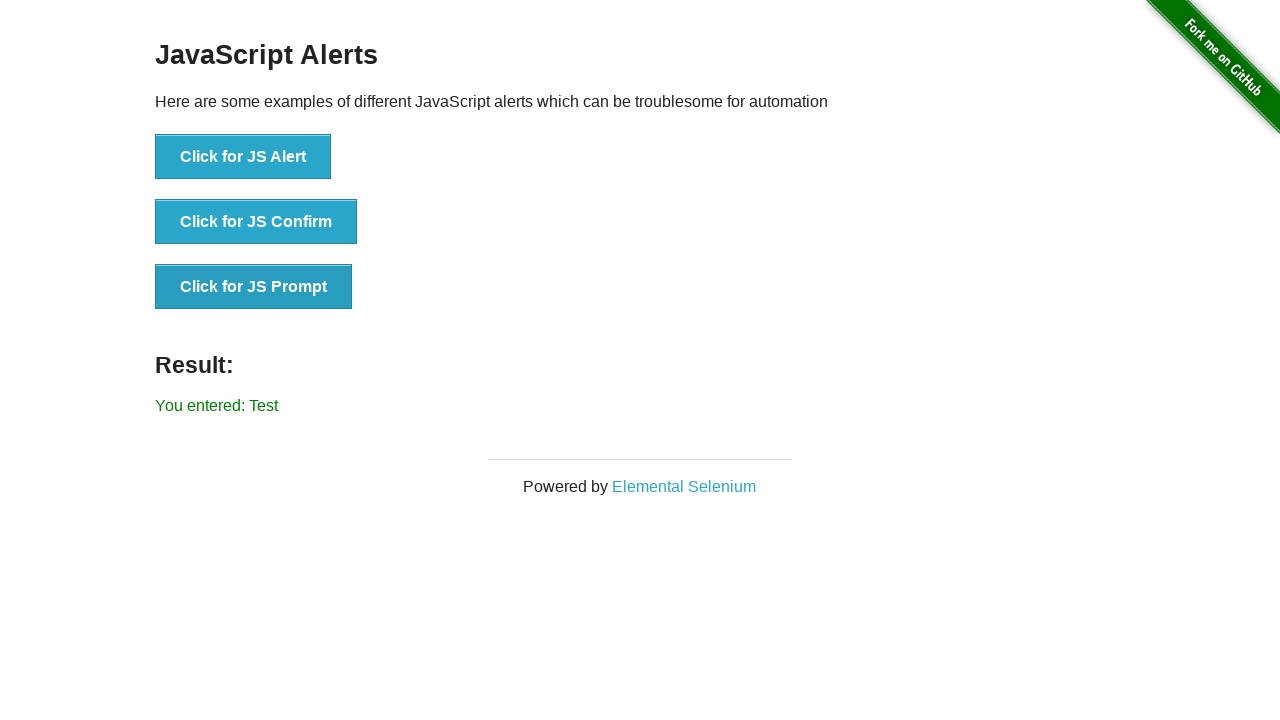

Result text element loaded after prompt was accepted
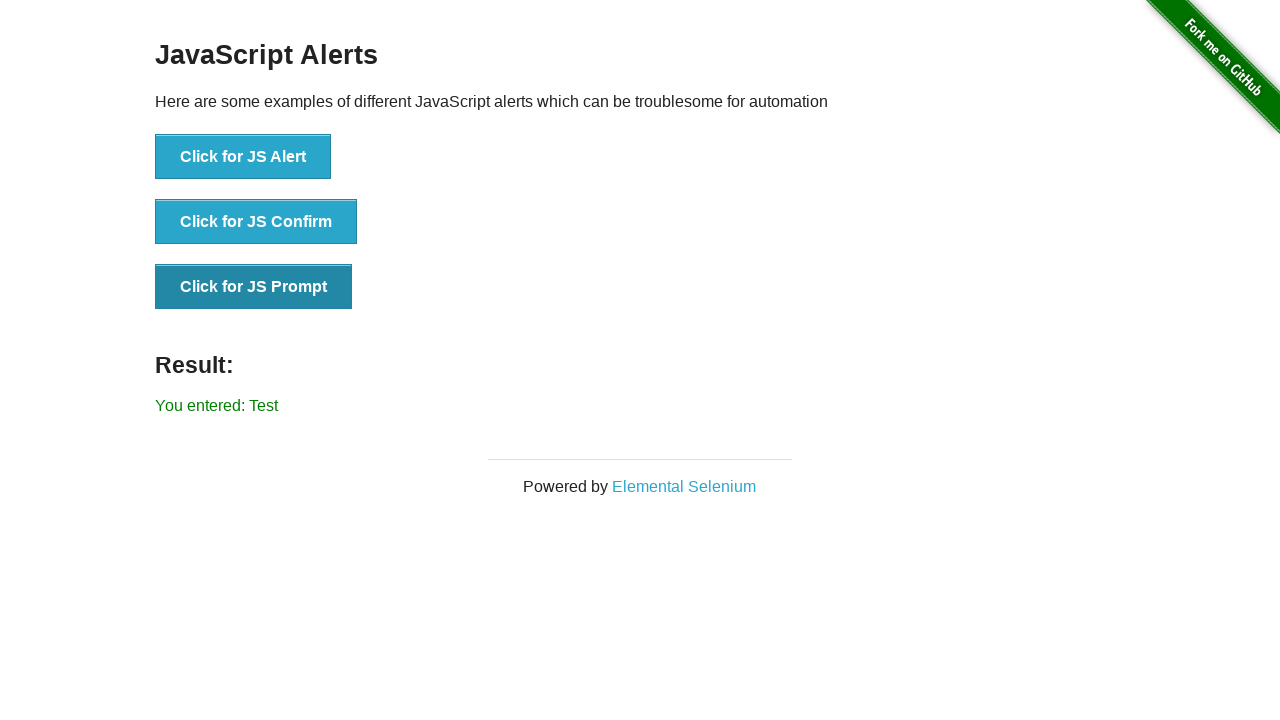

Retrieved result text from page
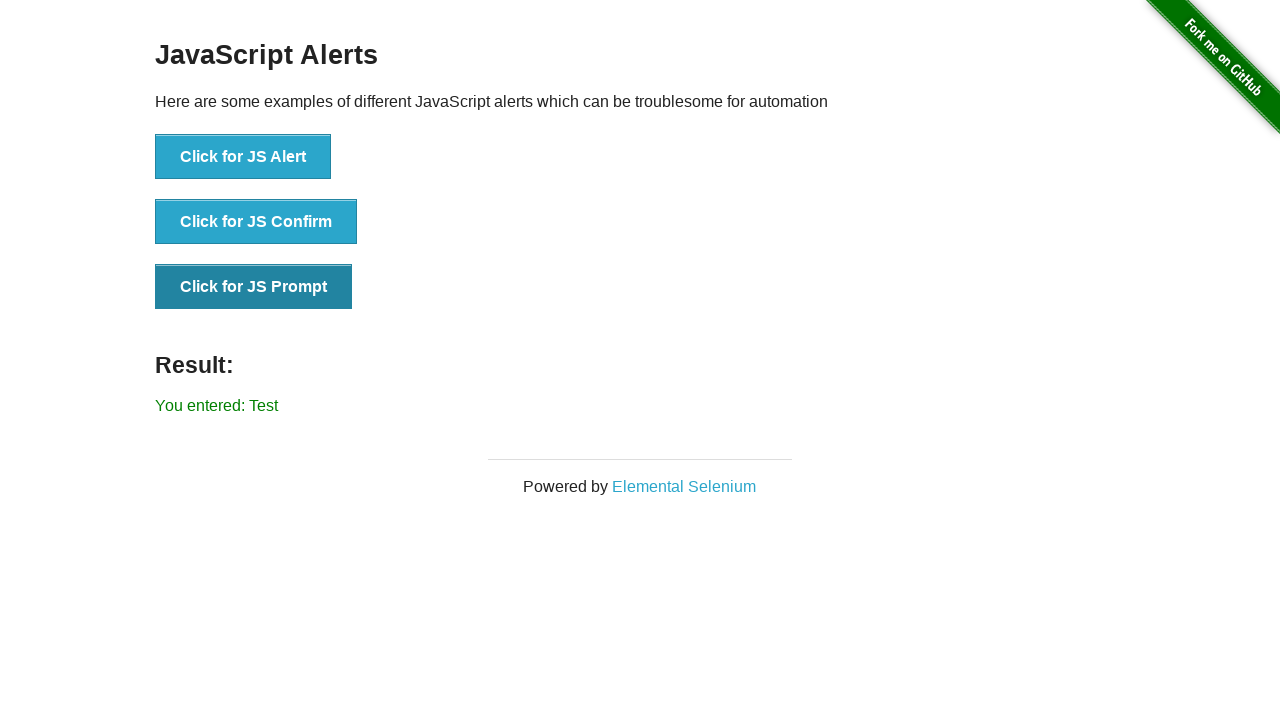

Verified result text matches expected 'You entered: Test'
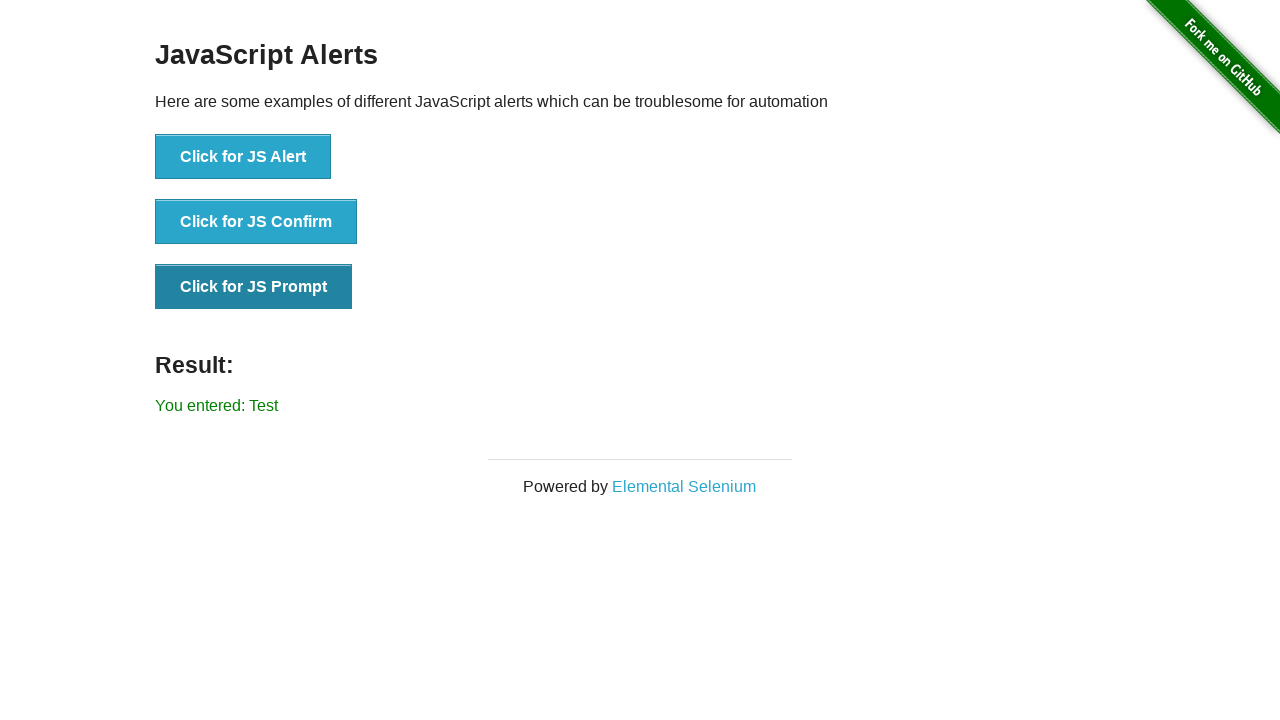

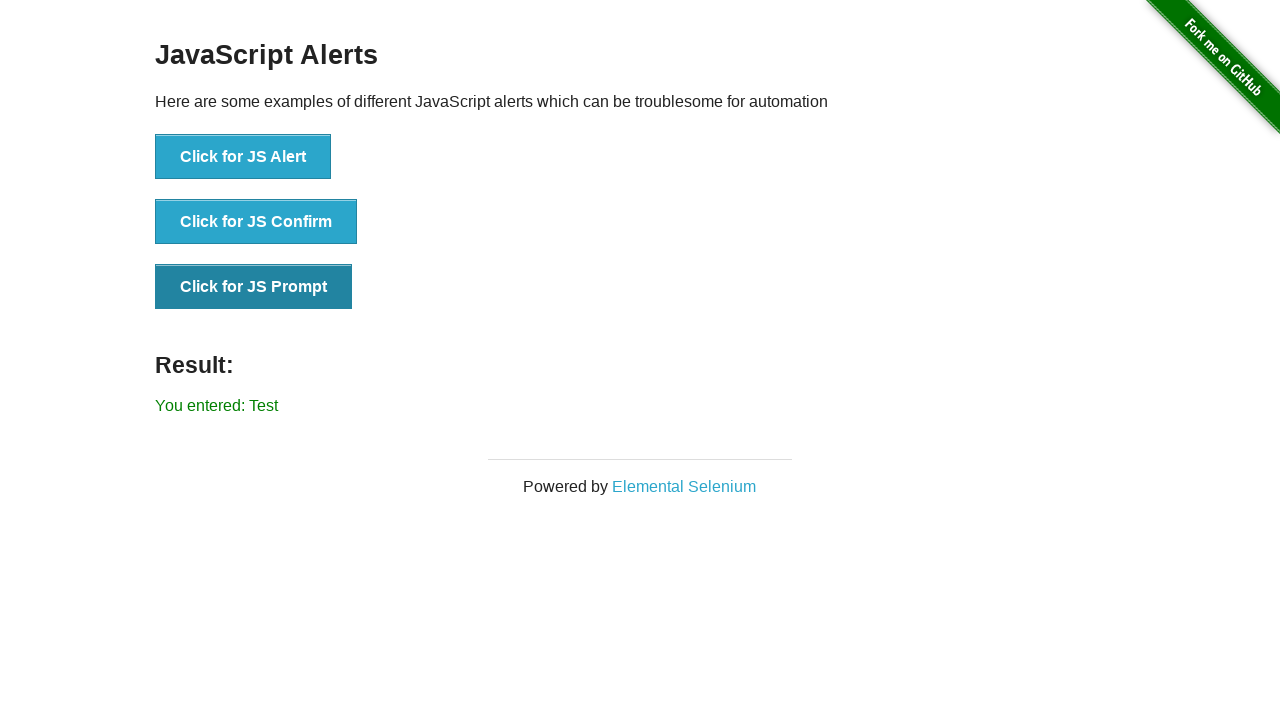